Tests iframe handling by switching to an iframe, interacting with elements inside it (clicking a menu toggler), then switching back to the main page and clicking a navigation link.

Starting URL: https://www.globalsqa.com/demo-site/frames-and-windows/#iFrame

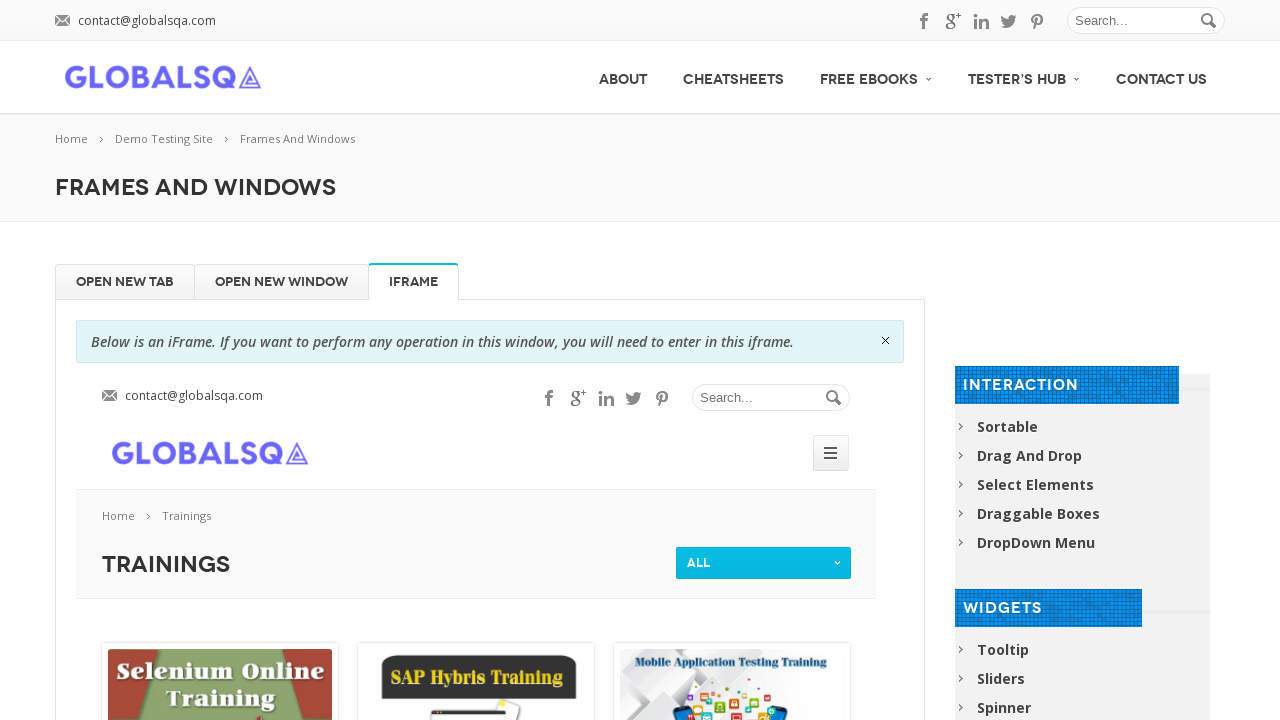

Located iframe element with name 'globalSqa'
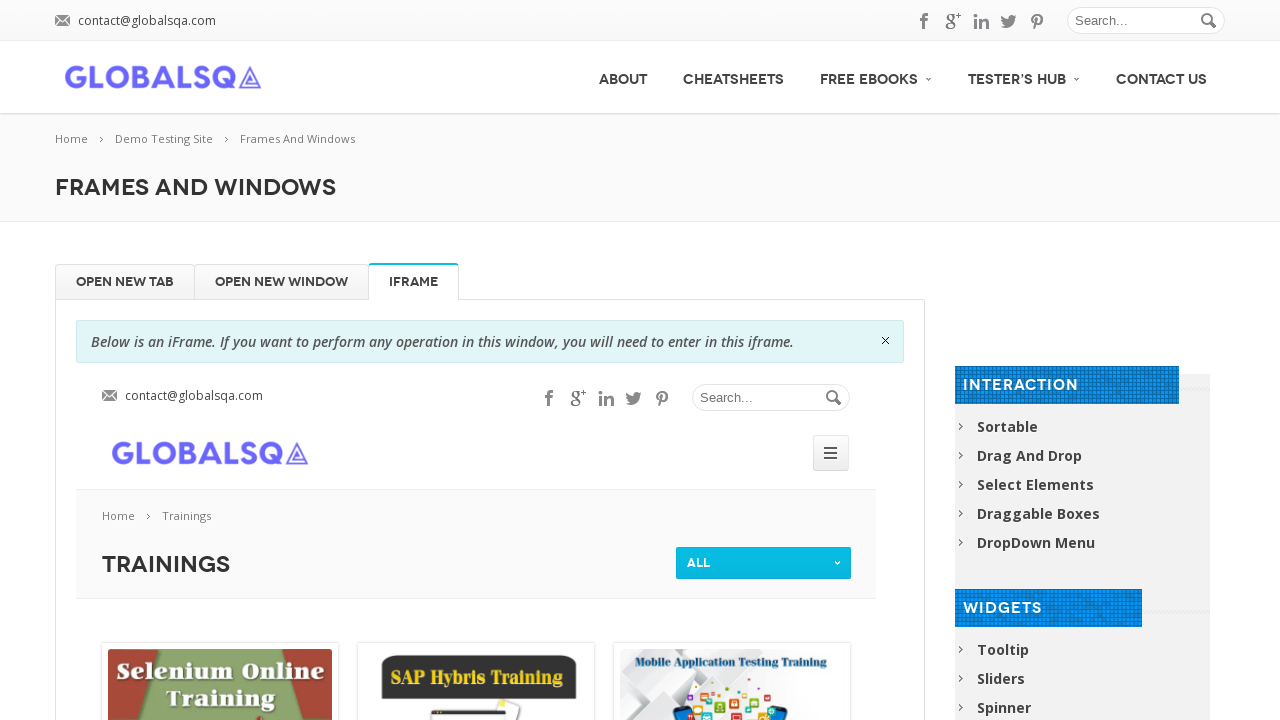

Waited for header email element inside iframe to become visible
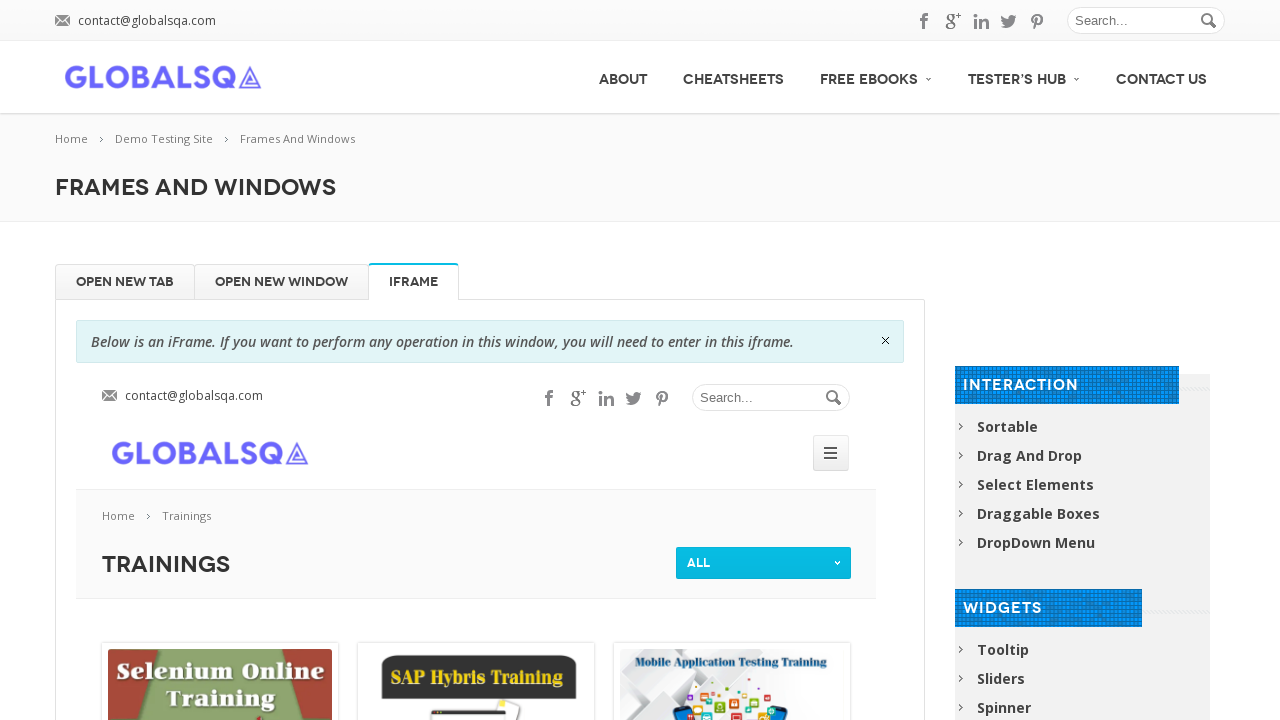

Clicked mobile menu toggler inside iframe at (831, 453) on iframe[name='globalSqa'] >> internal:control=enter-frame >> #mobile_menu_toggler
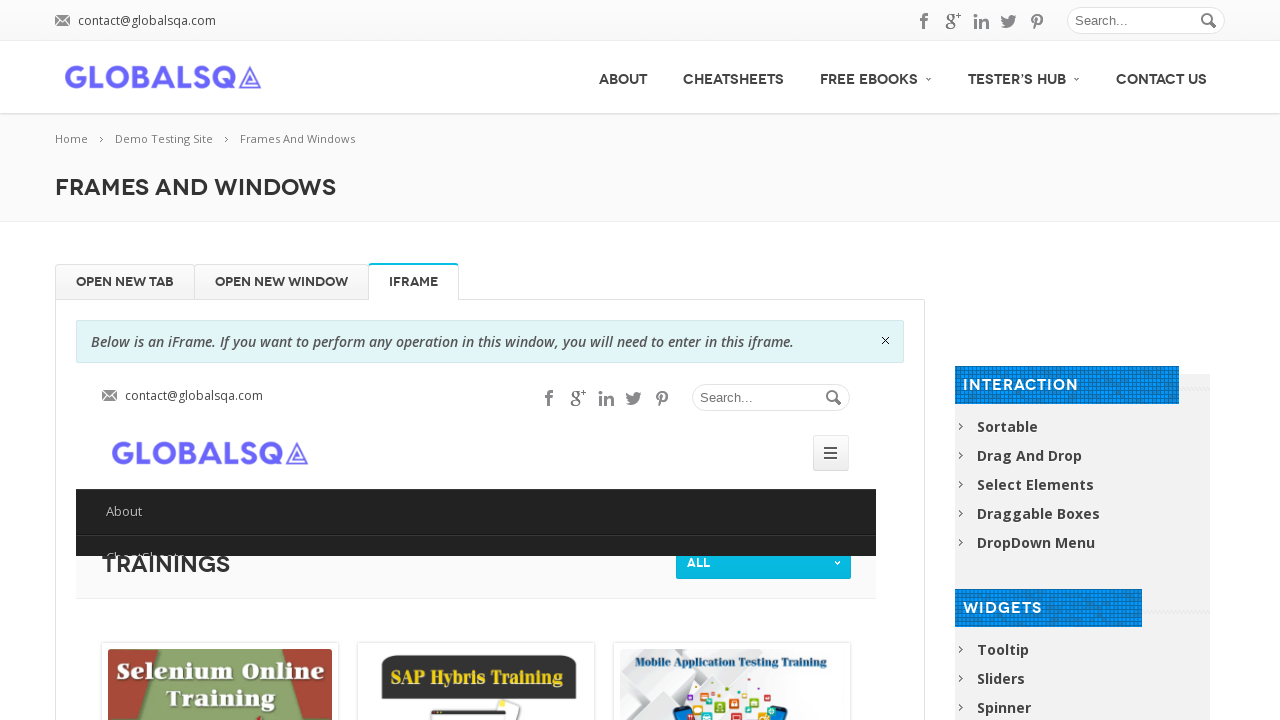

Waited 1 second for menu interaction to complete
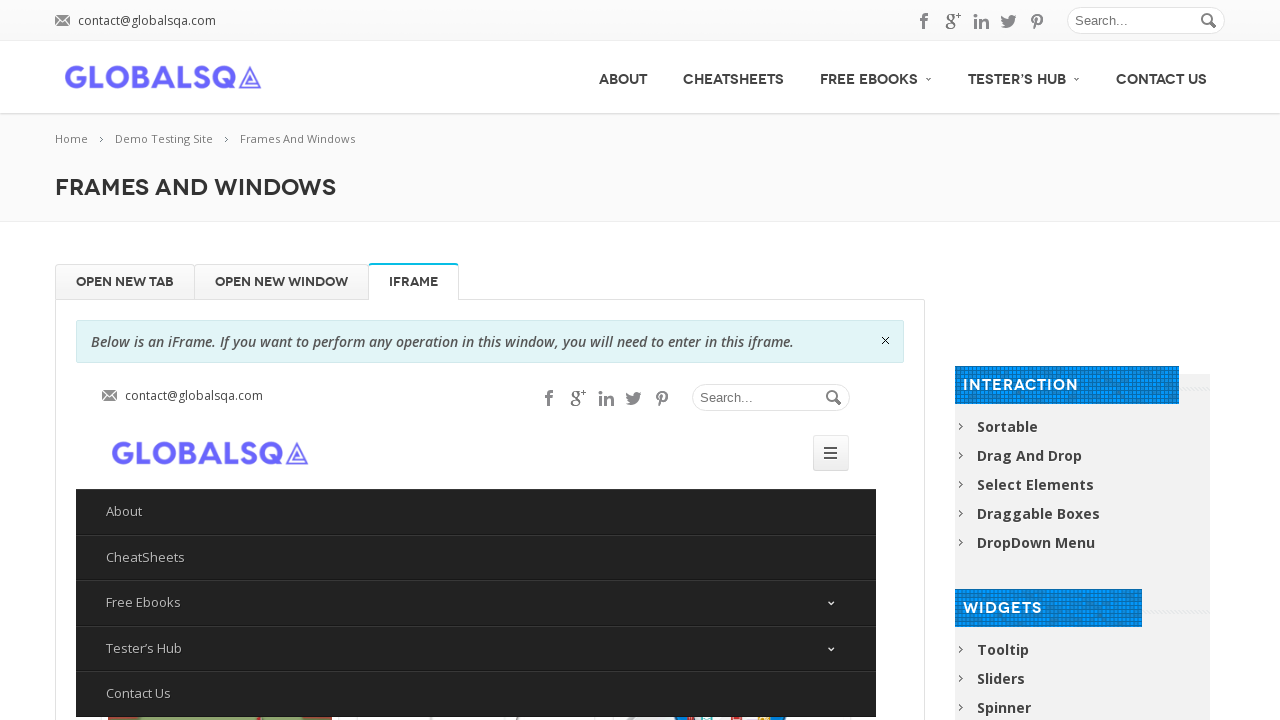

Clicked Tester Hub link on main page at (1024, 76) on xpath=//div[@id='menu']//a[contains(text(),'Tester')]
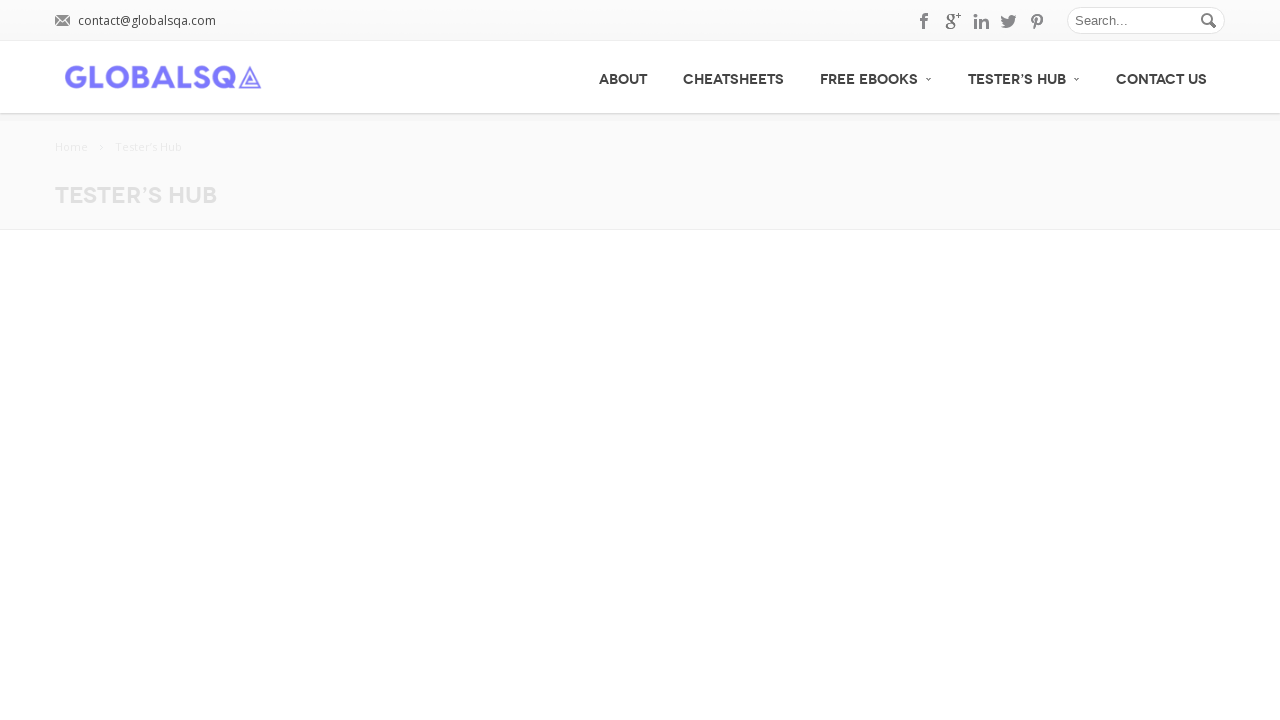

Waited for page navigation to complete (networkidle state)
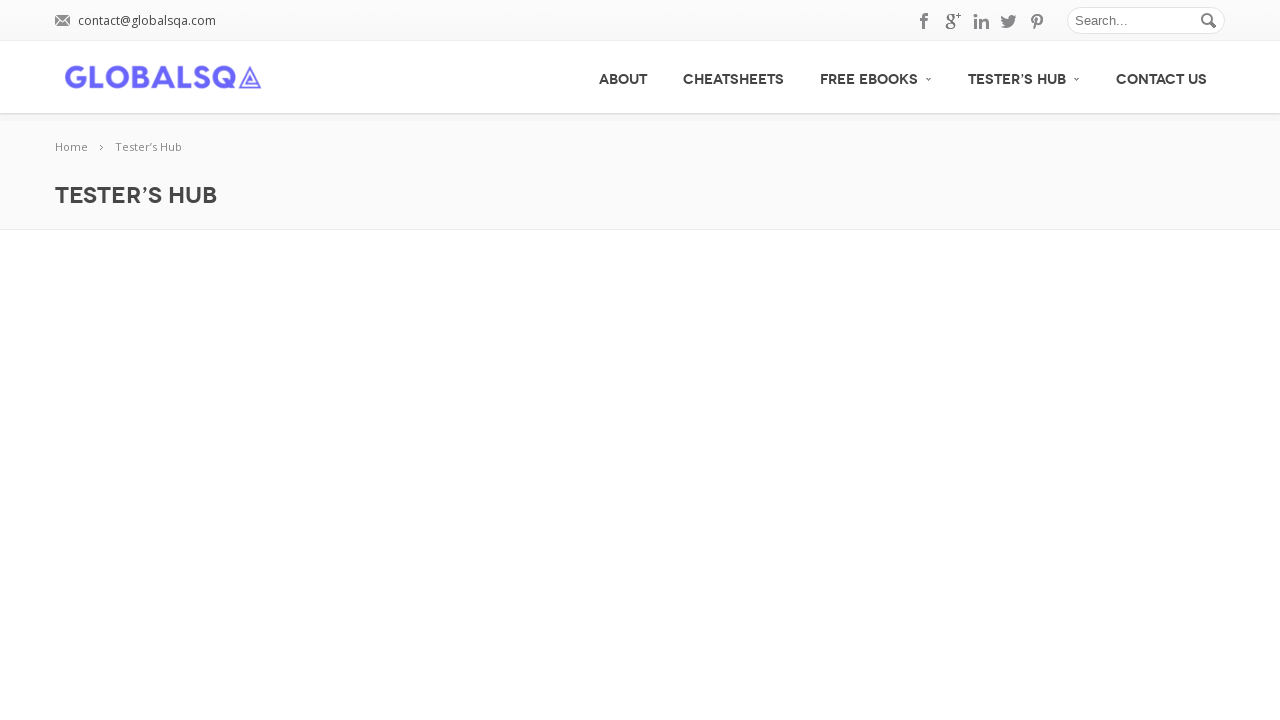

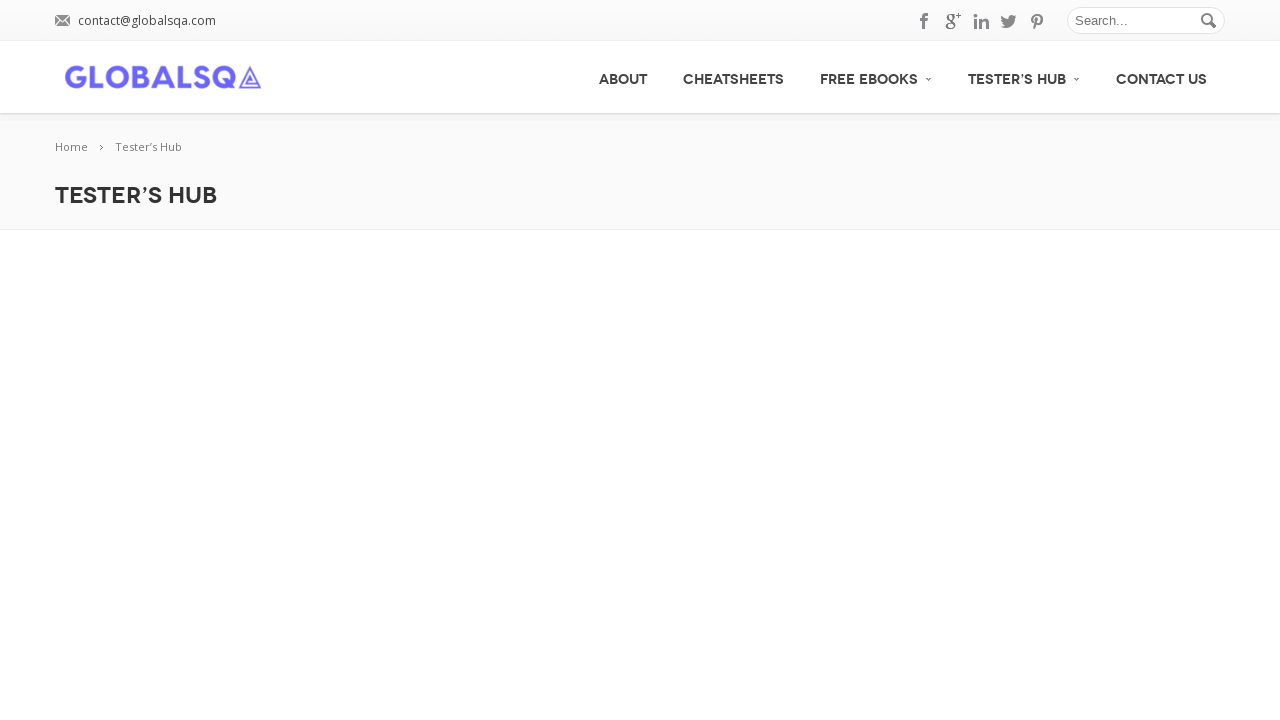